Tests drag and drop functionality on jQuery UI demo page by dragging an element and dropping it onto a target area

Starting URL: https://jqueryui.com/droppable/

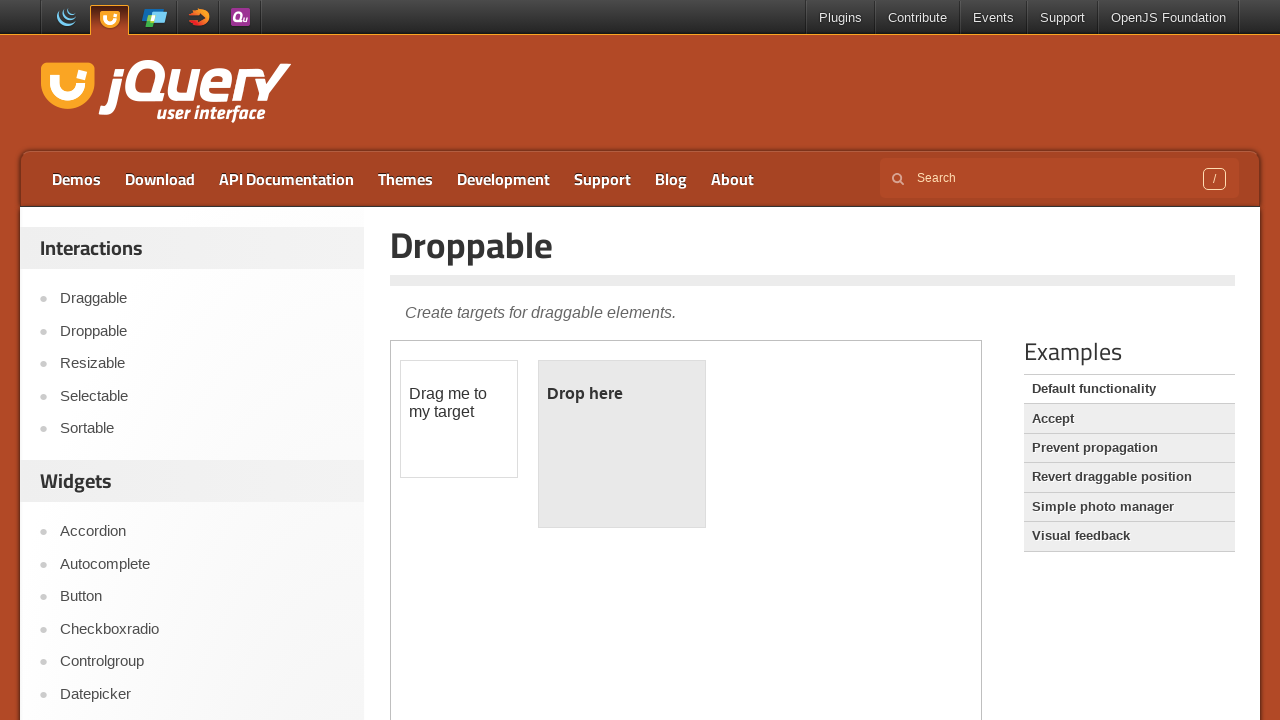

Located the demo frame containing drag and drop elements
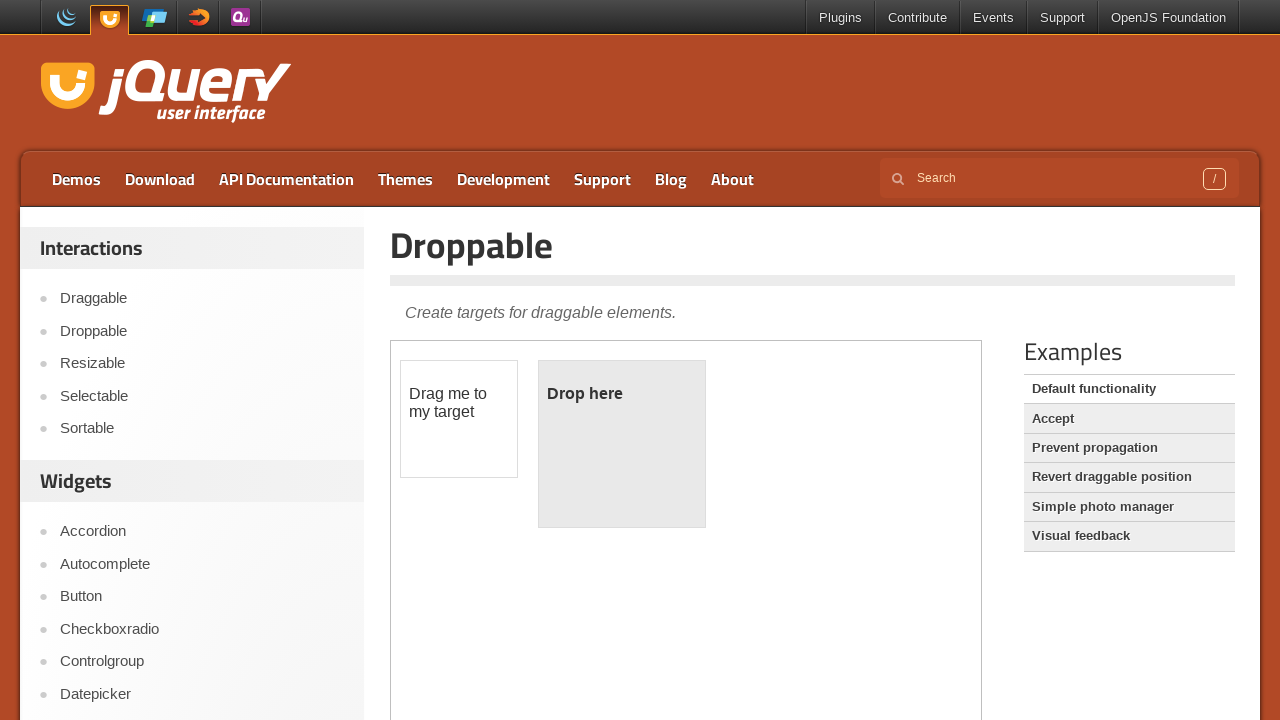

Located the draggable element (#draggable) within the frame
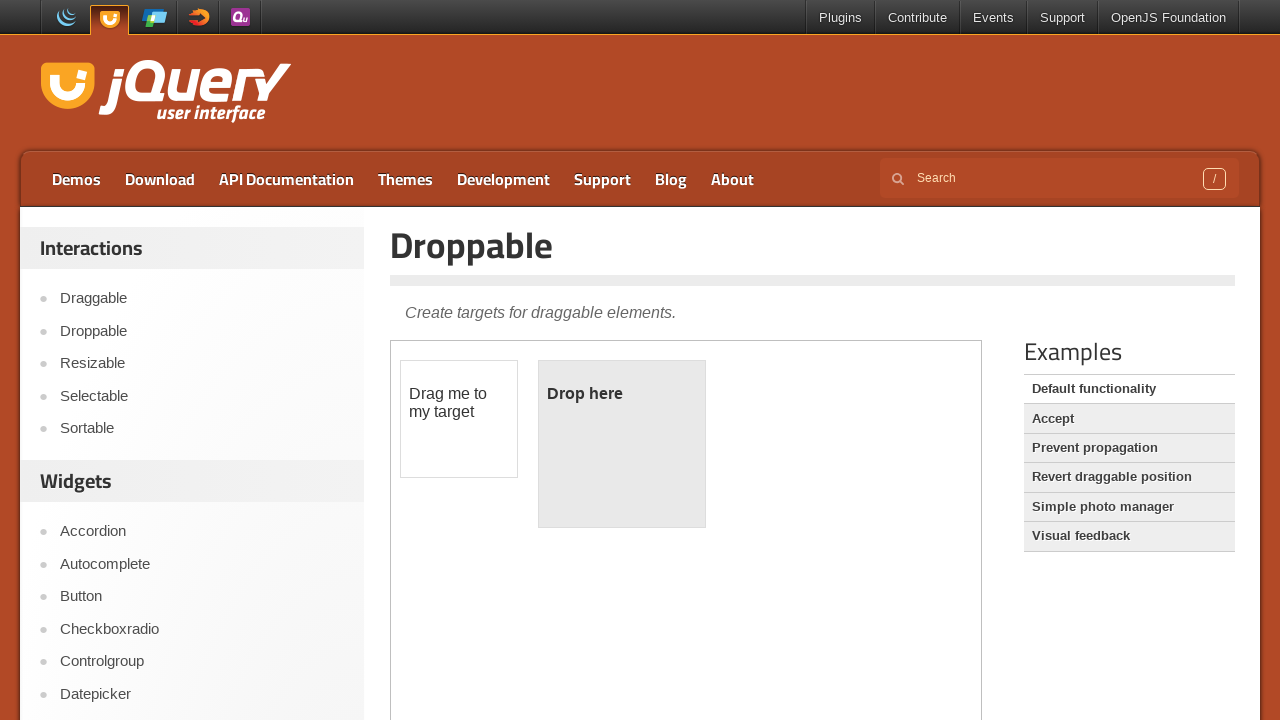

Located the droppable target element (#droppable) within the frame
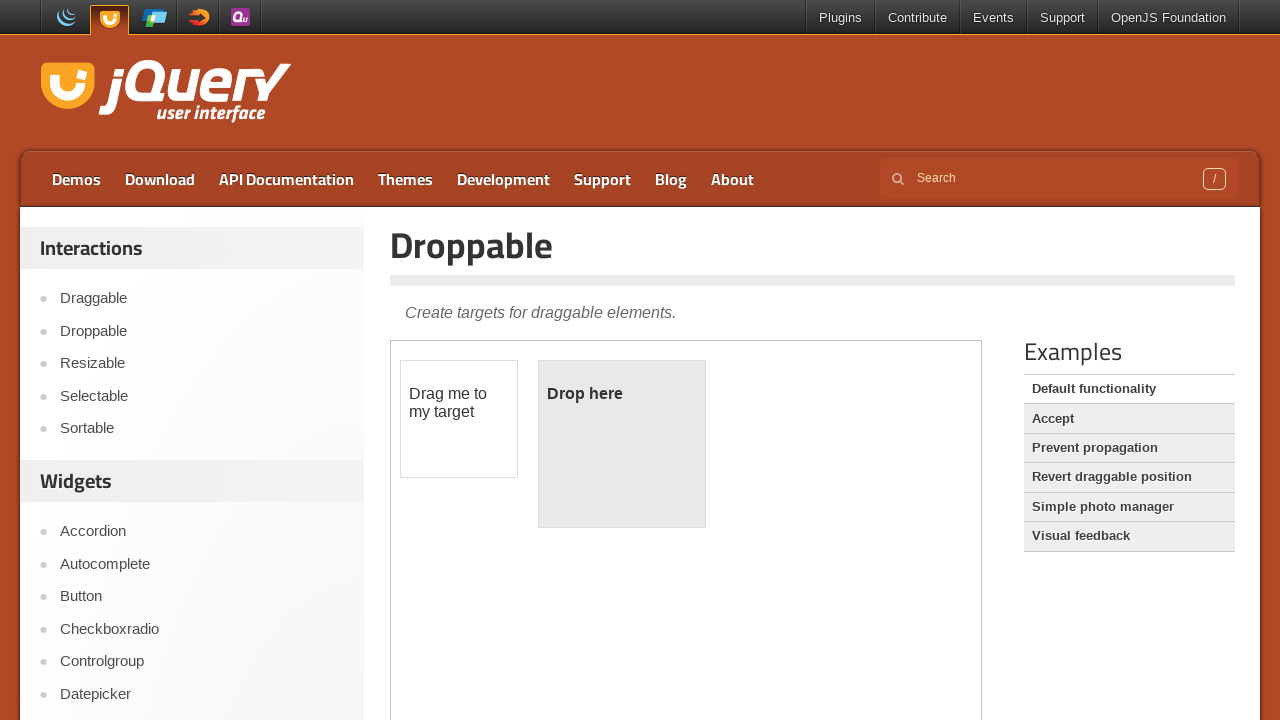

Dragged the draggable element onto the droppable target area at (622, 444)
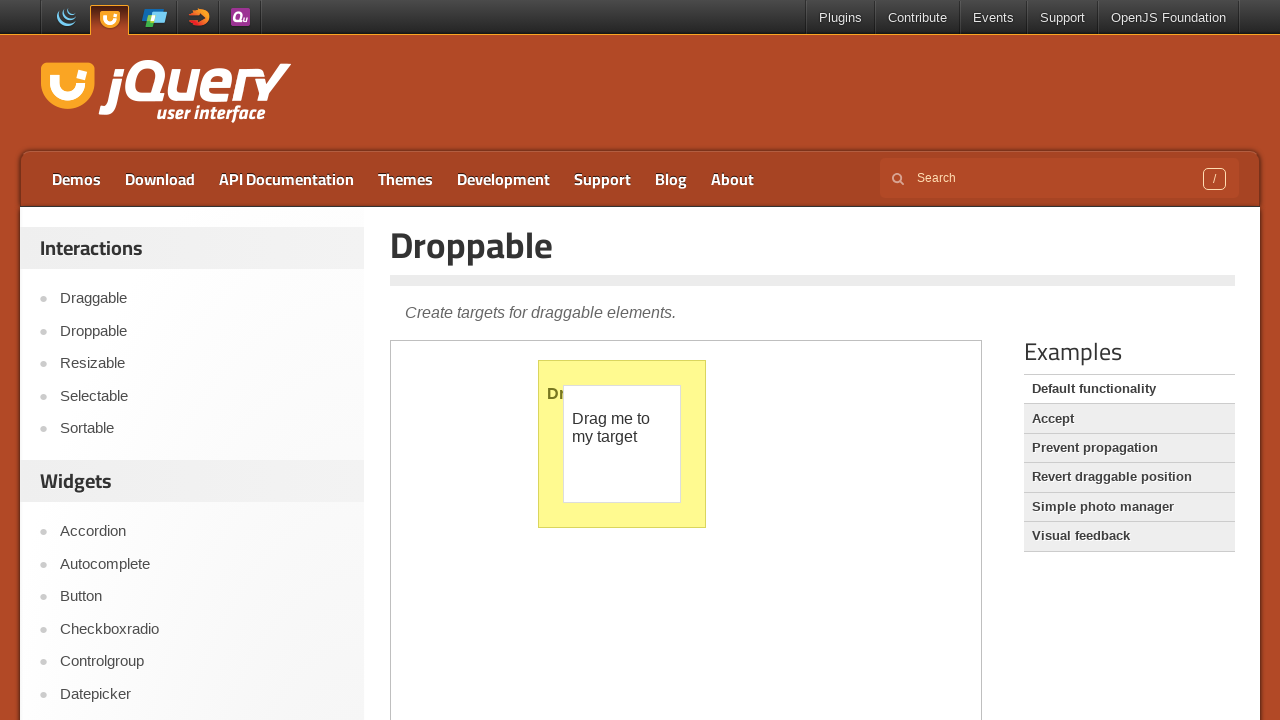

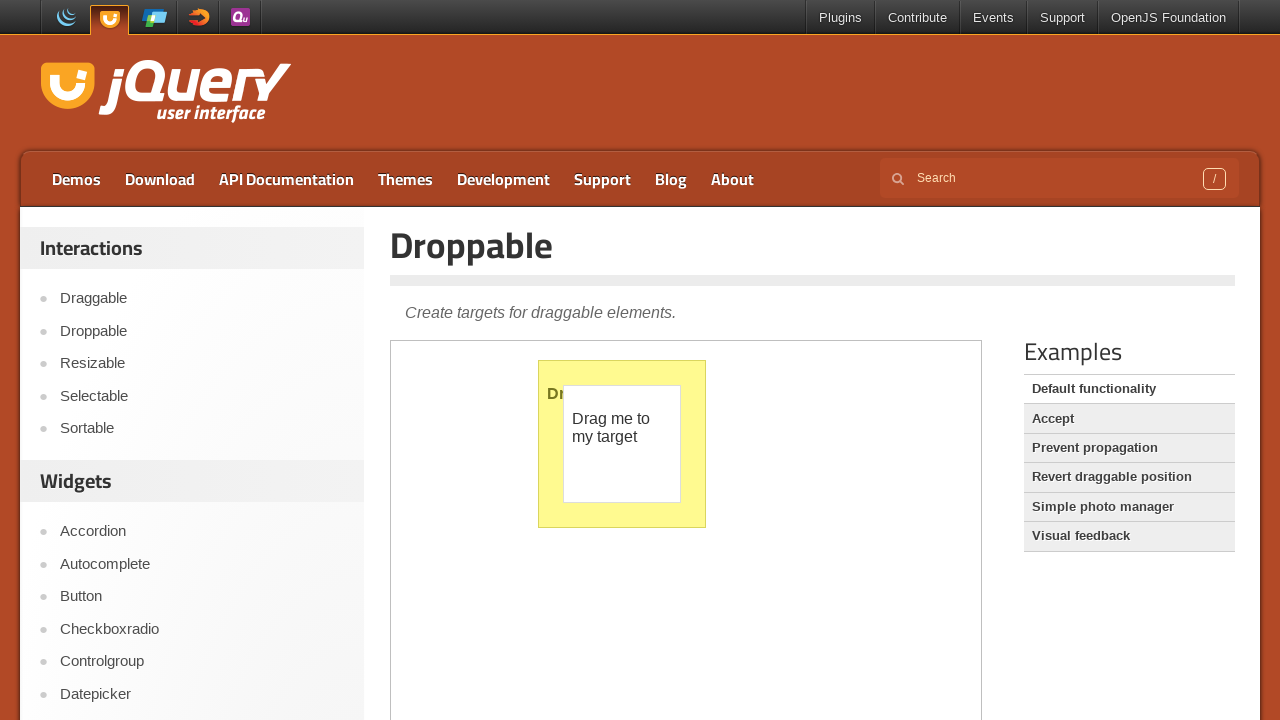